Tests a multi-level dropdown menu by hovering over main menu items and sub-items to reveal nested menu options.

Starting URL: https://demoqa.com/menu#

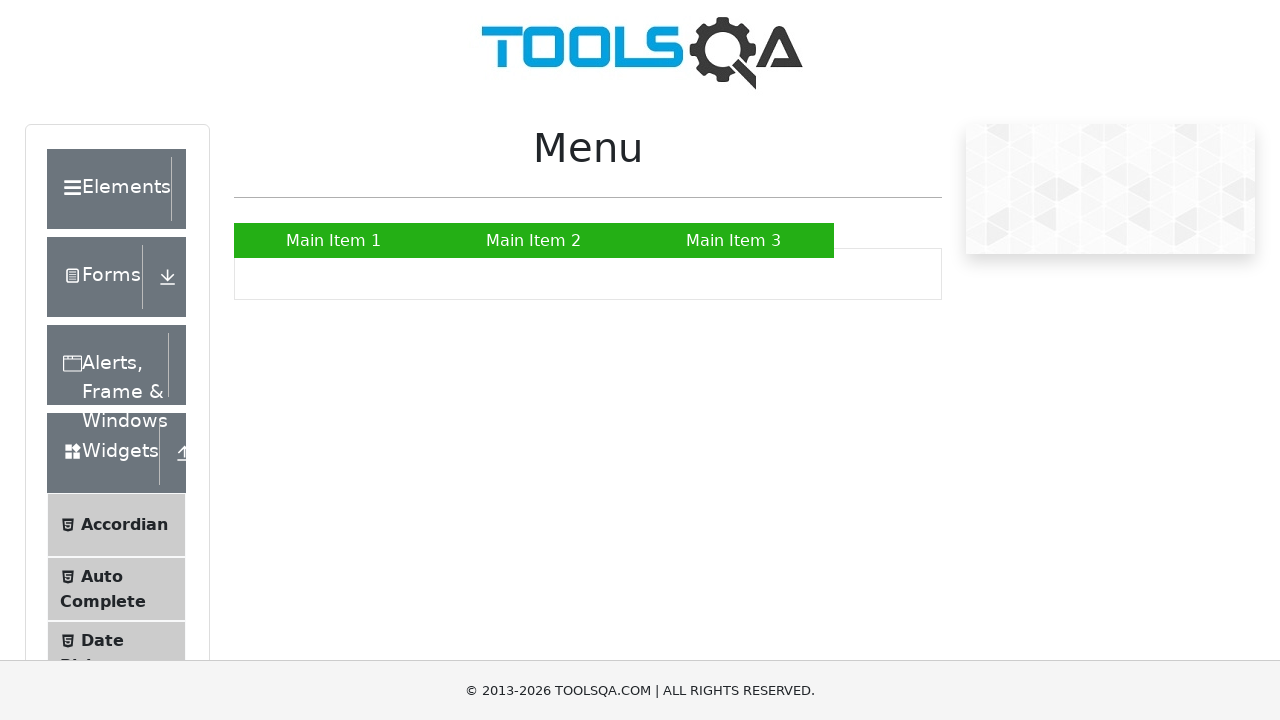

Hovered over main menu item (Main Item 2) at (534, 240) on xpath=//*[@id="nav"]/li[2]/a
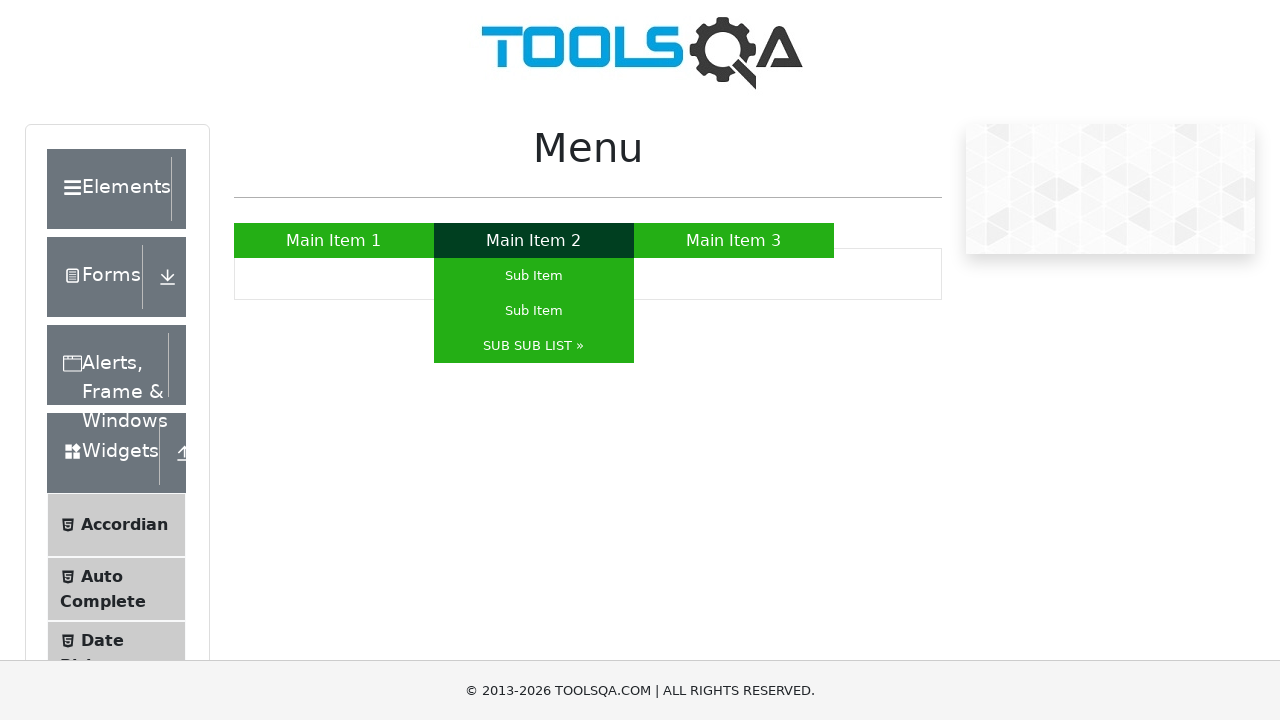

Hovered over sub-item to reveal sub-sub list (SUB SUB LIST) at (534, 346) on xpath=//*[@id="nav"]/li[2]/ul/li[3]/a
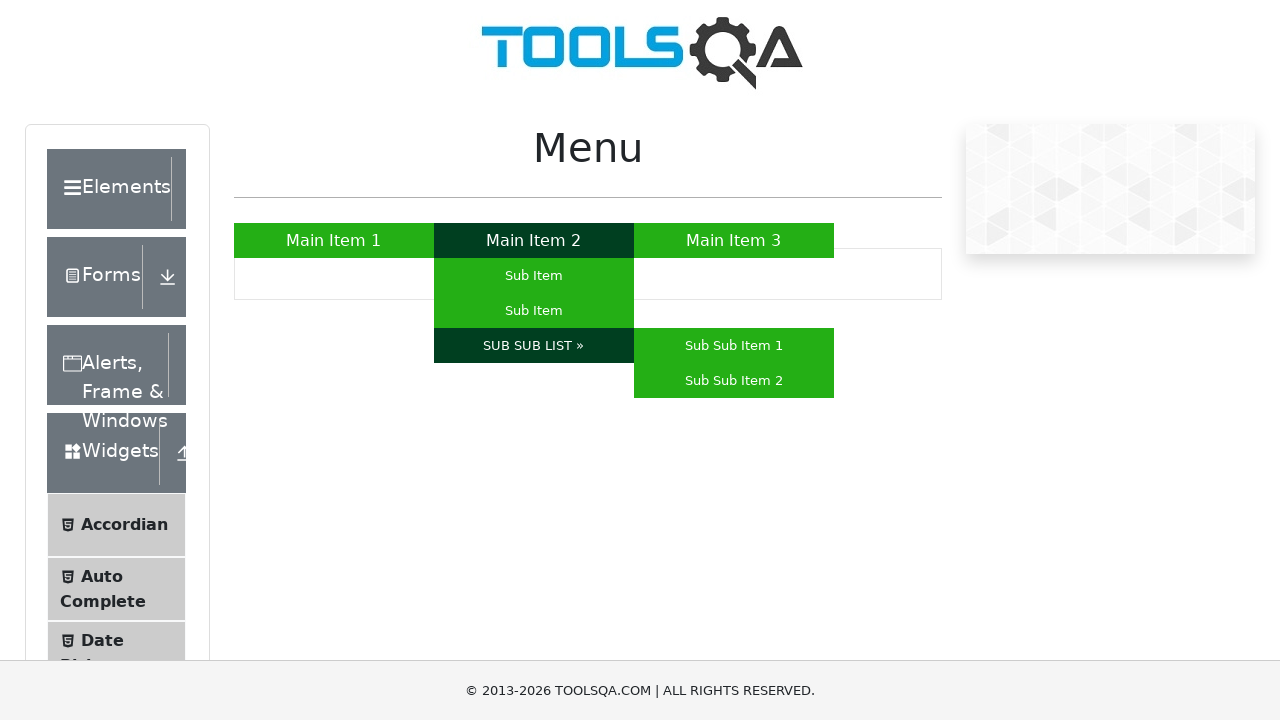

Hovered over sub-sub item 2 at (734, 380) on xpath=//*[@id="nav"]/li[2]/ul/li[3]/ul/li[2]/a
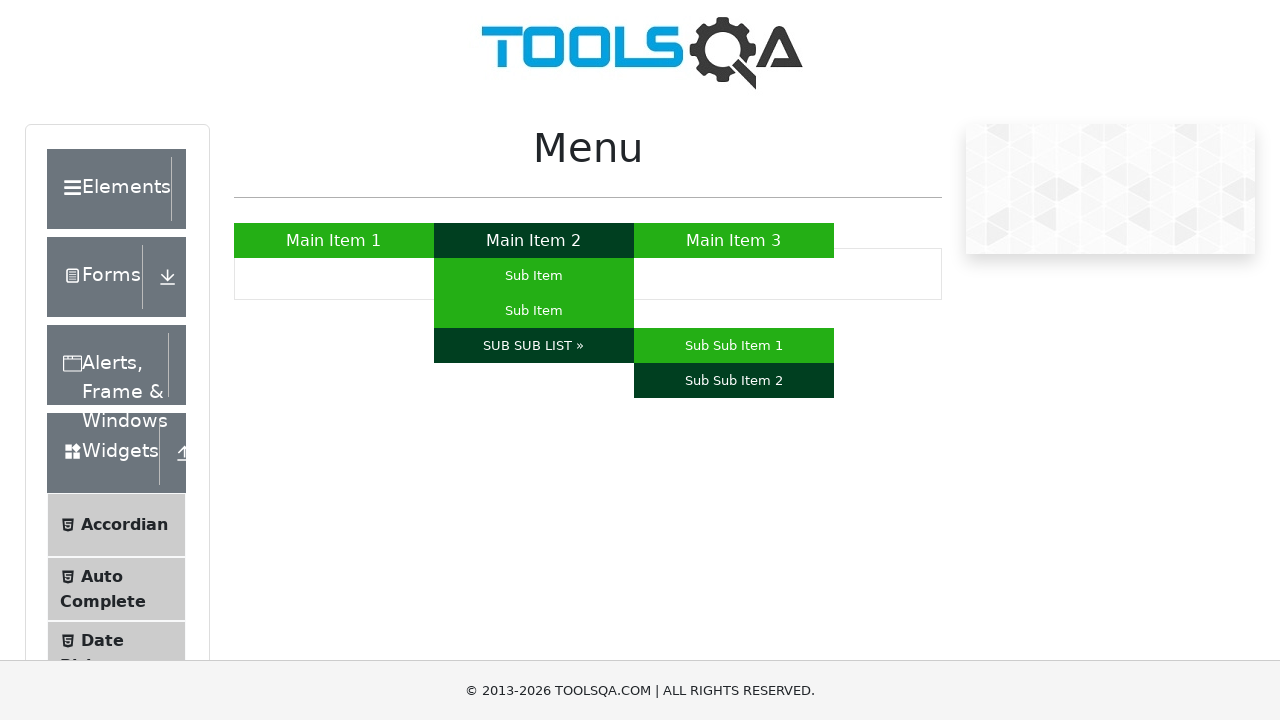

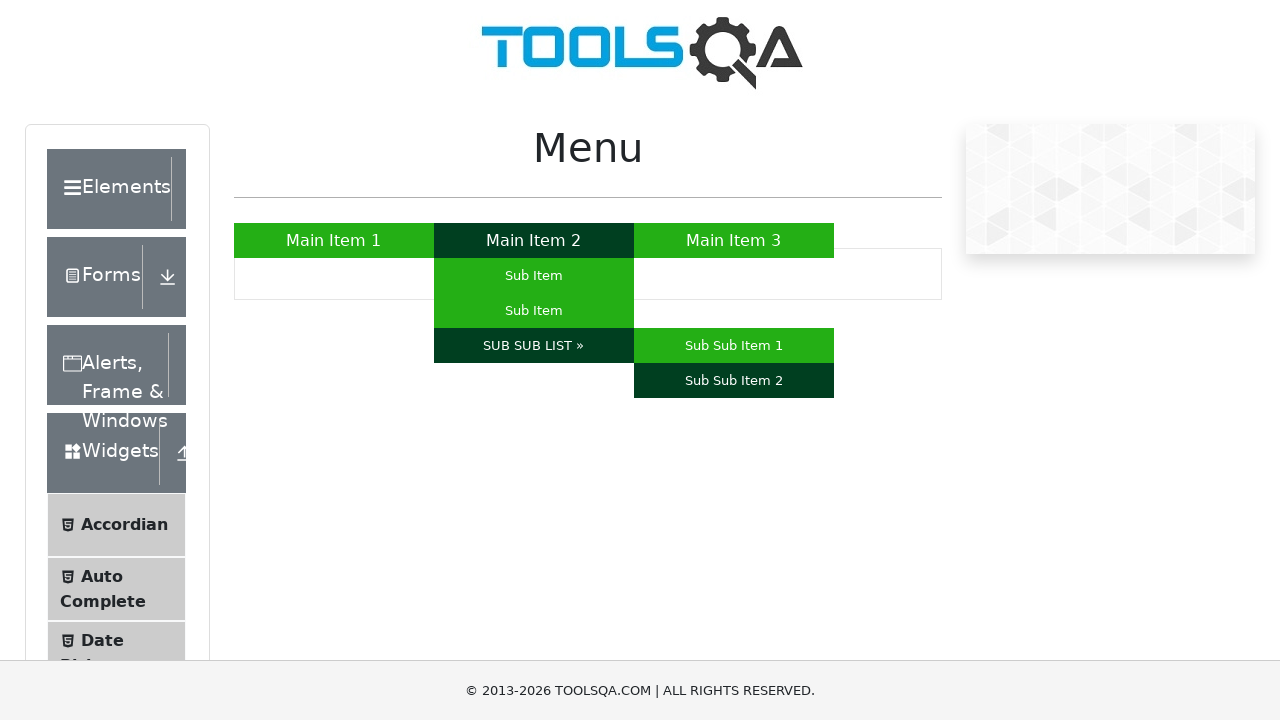